Tests dismissing a JavaScript confirm dialog by clicking the confirm button, dismissing the dialog, and verifying the cancel message

Starting URL: https://the-internet.herokuapp.com/javascript_alerts

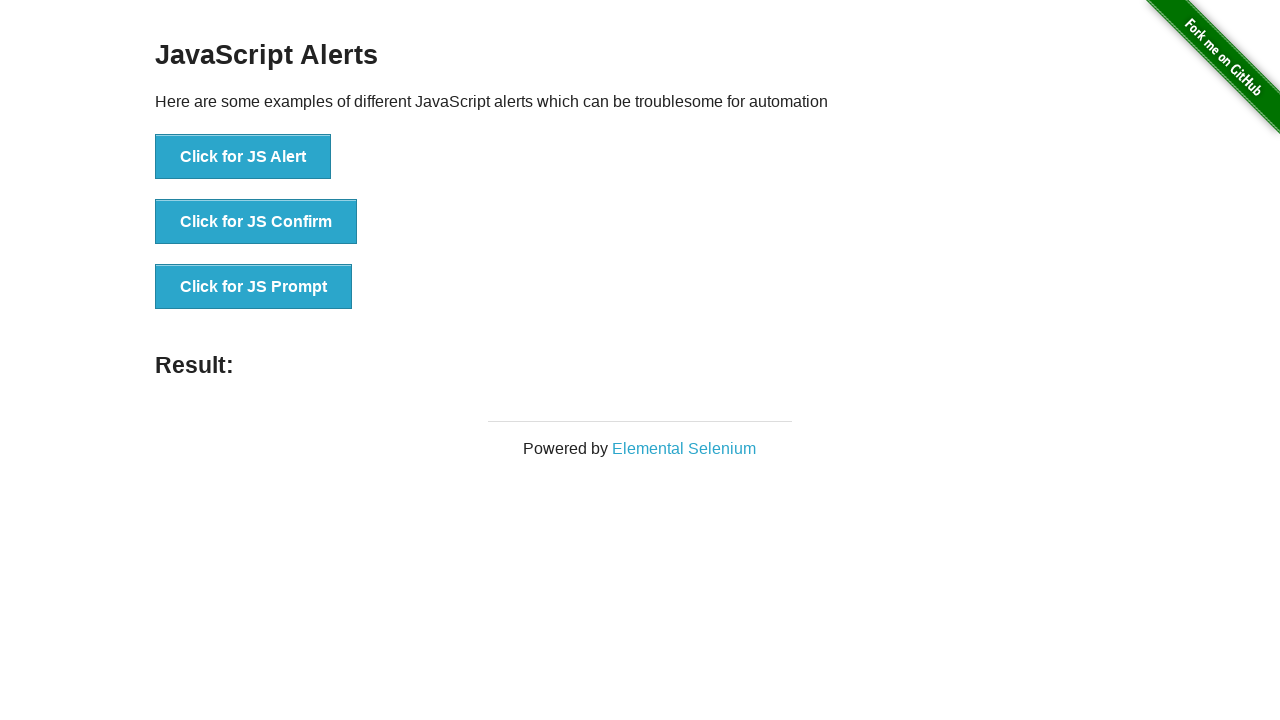

Set up dialog handler to dismiss confirm dialog
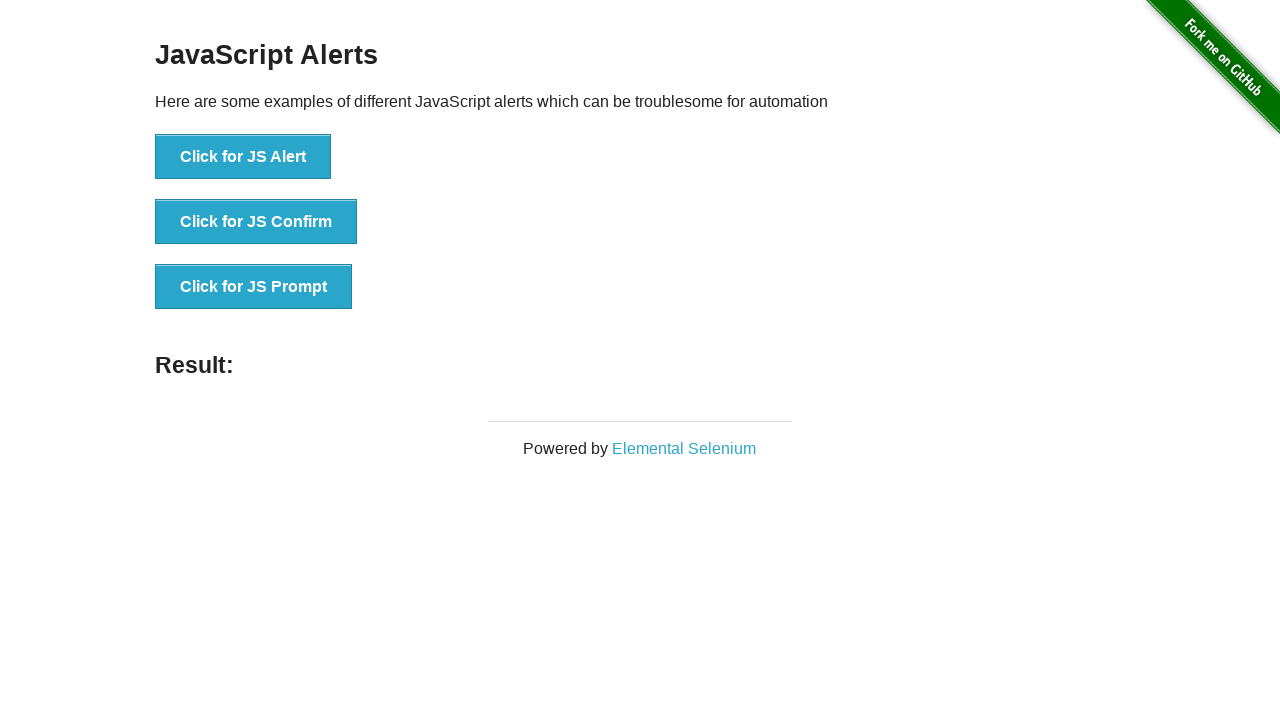

Clicked the JavaScript confirm button at (256, 222) on xpath=//button[contains(@onclick,'jsConfirm')]
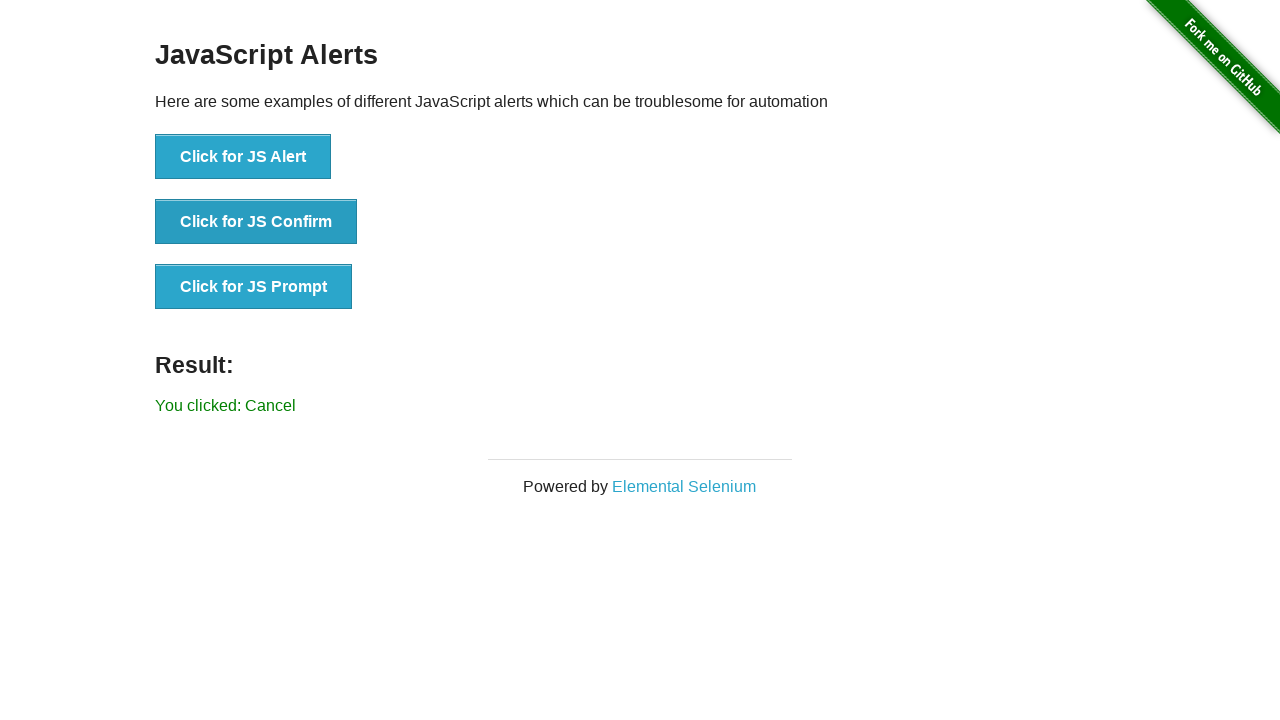

Retrieved result message text
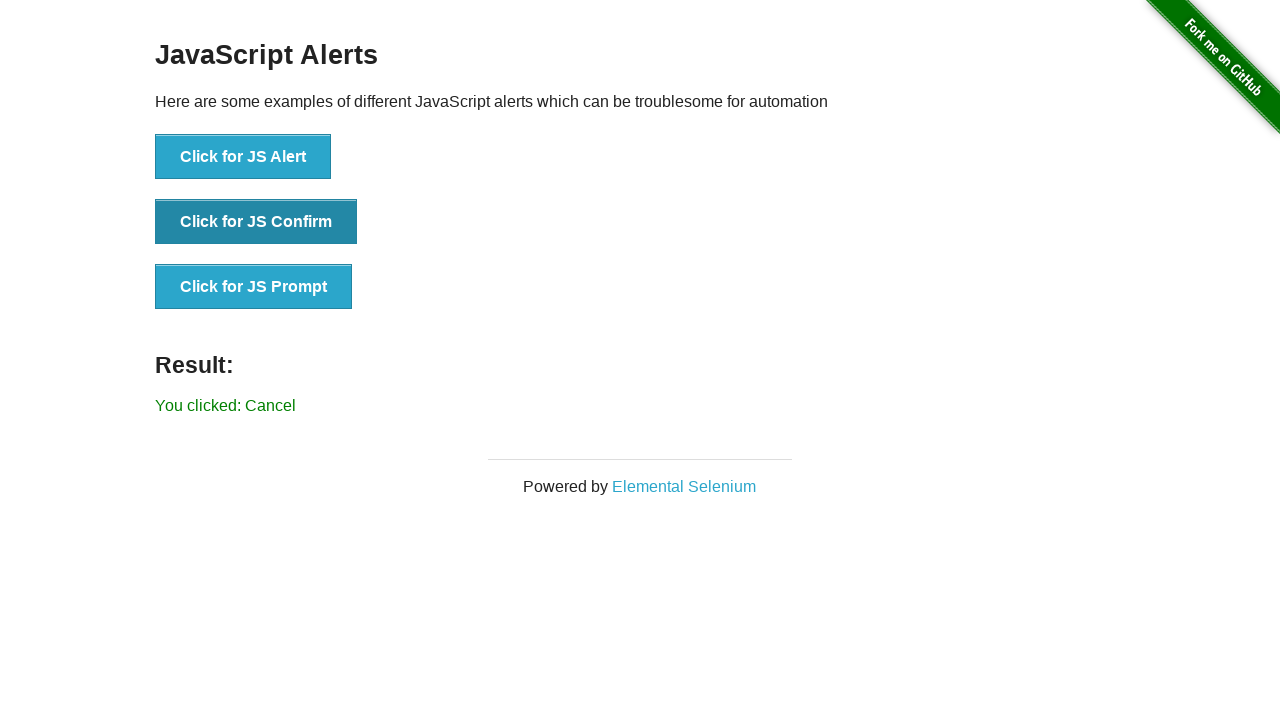

Verified result message shows 'You clicked: Cancel'
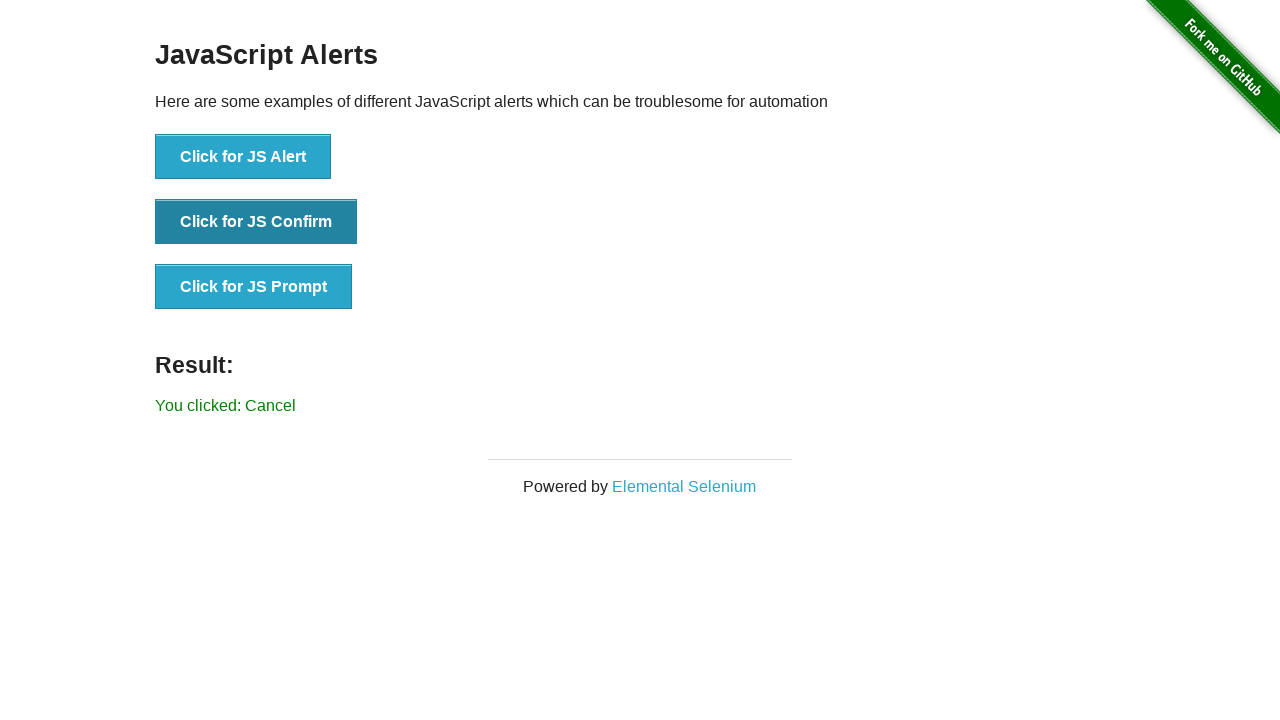

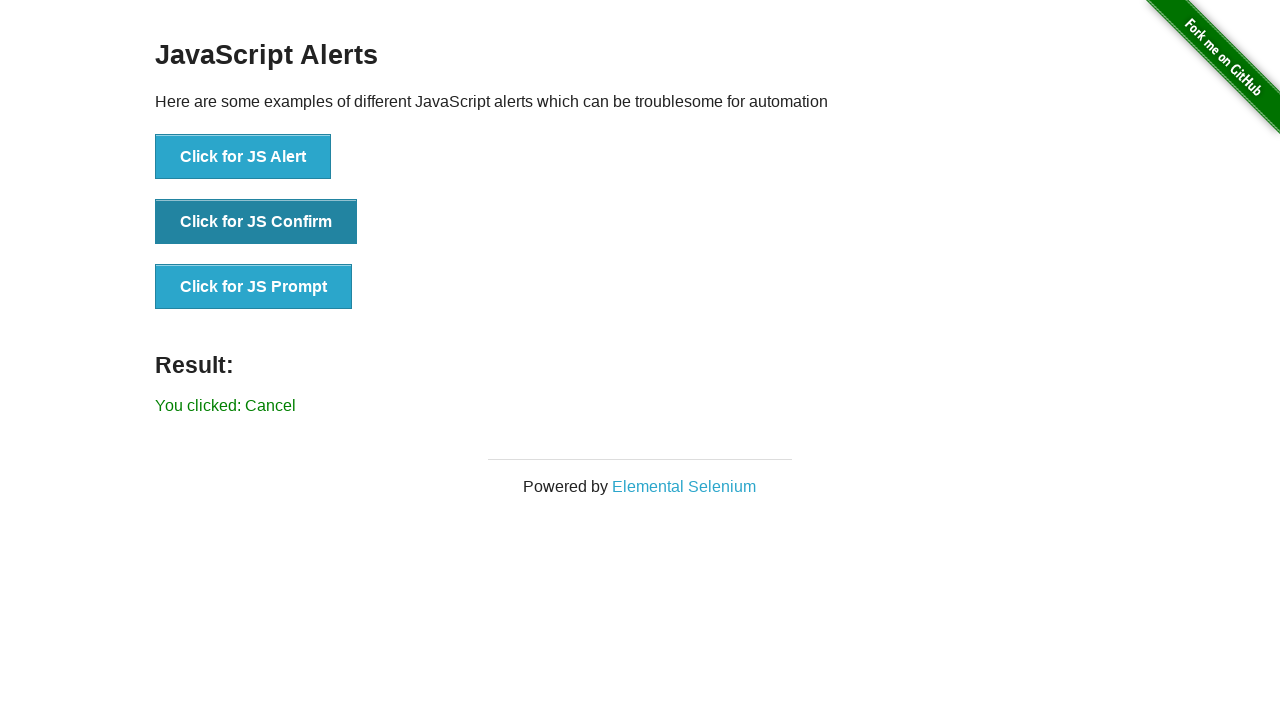